Tests registration form validation by entering mismatched passwords and verifying the error message

Starting URL: https://buggy.justtestit.org/register

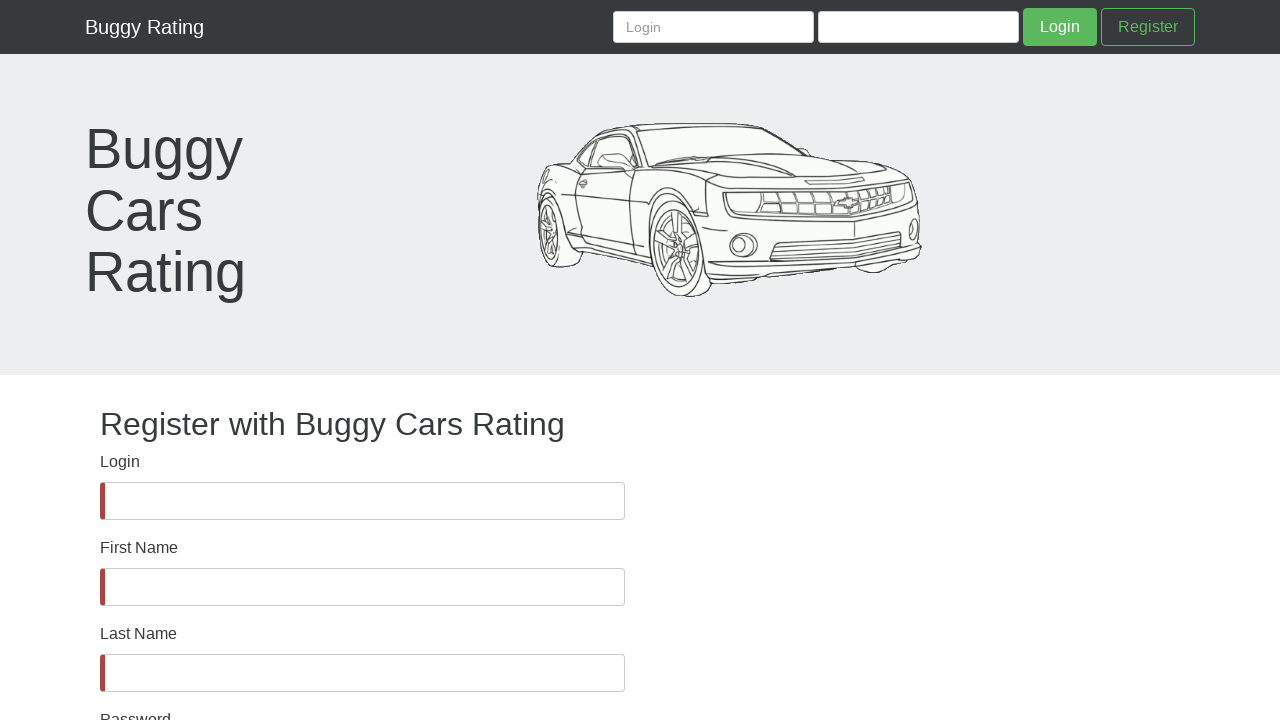

Filled first name field with 'Michael' on input[name='firstName'], #firstName
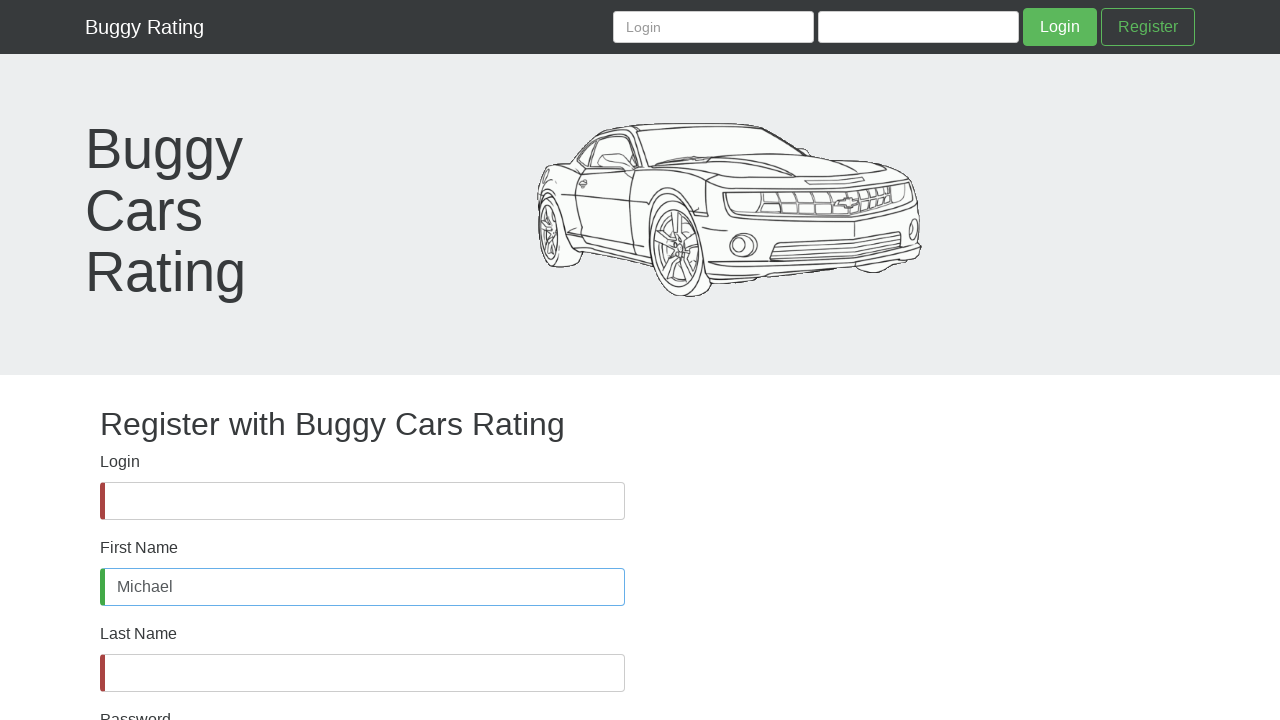

Filled last name field with 'Johnson' on input[name='lastName'], #lastName
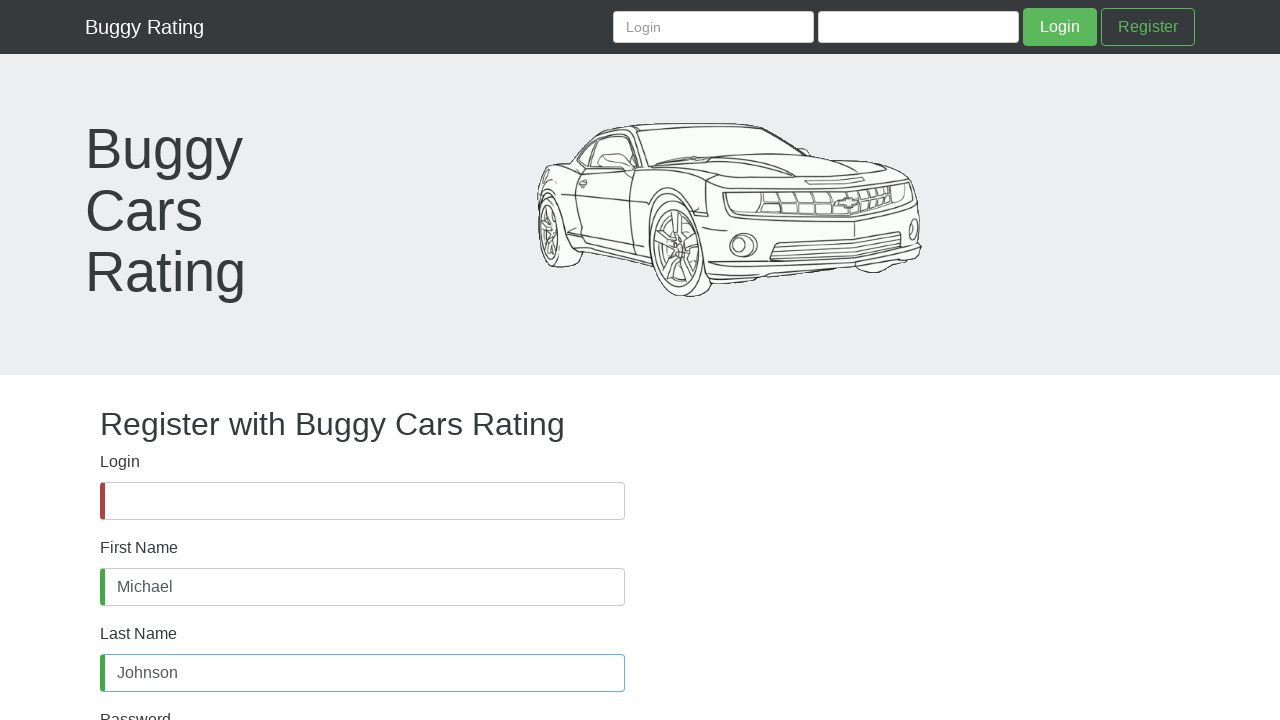

Filled username field with 'testuser_7294' on input[name='username'], #username
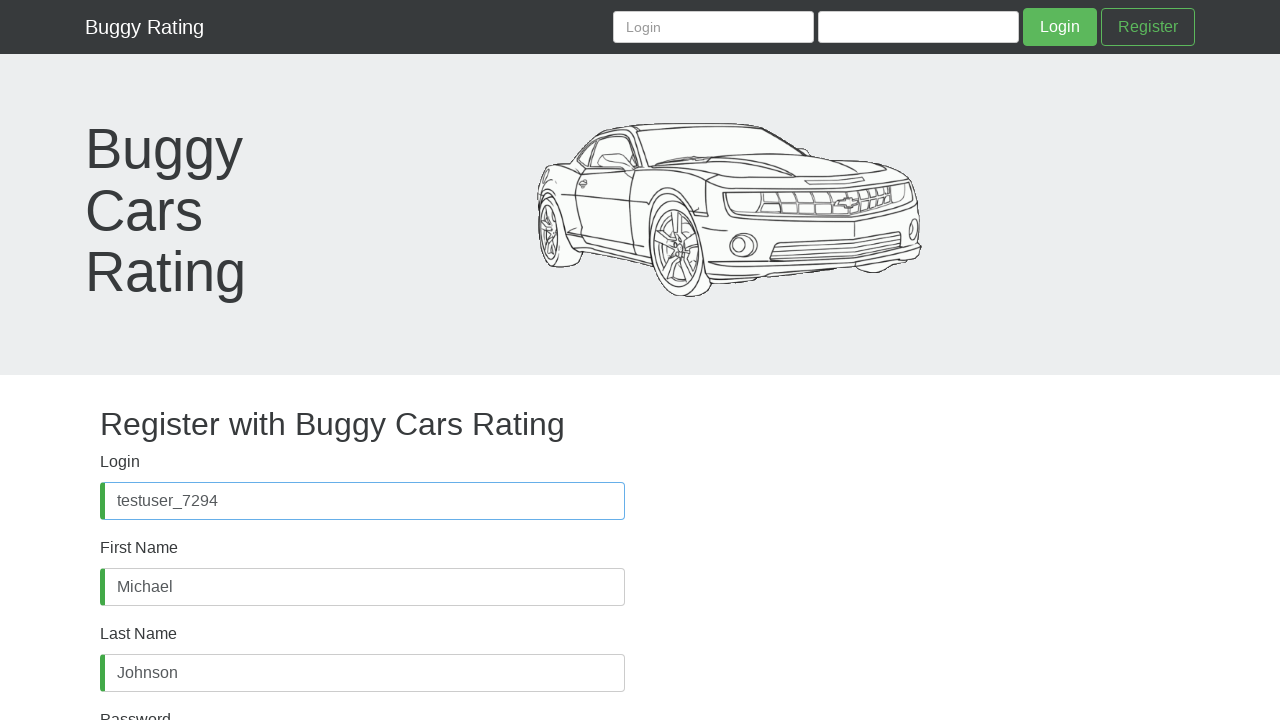

Filled password field with 'SecurePass456!' on input[name='password'], #password
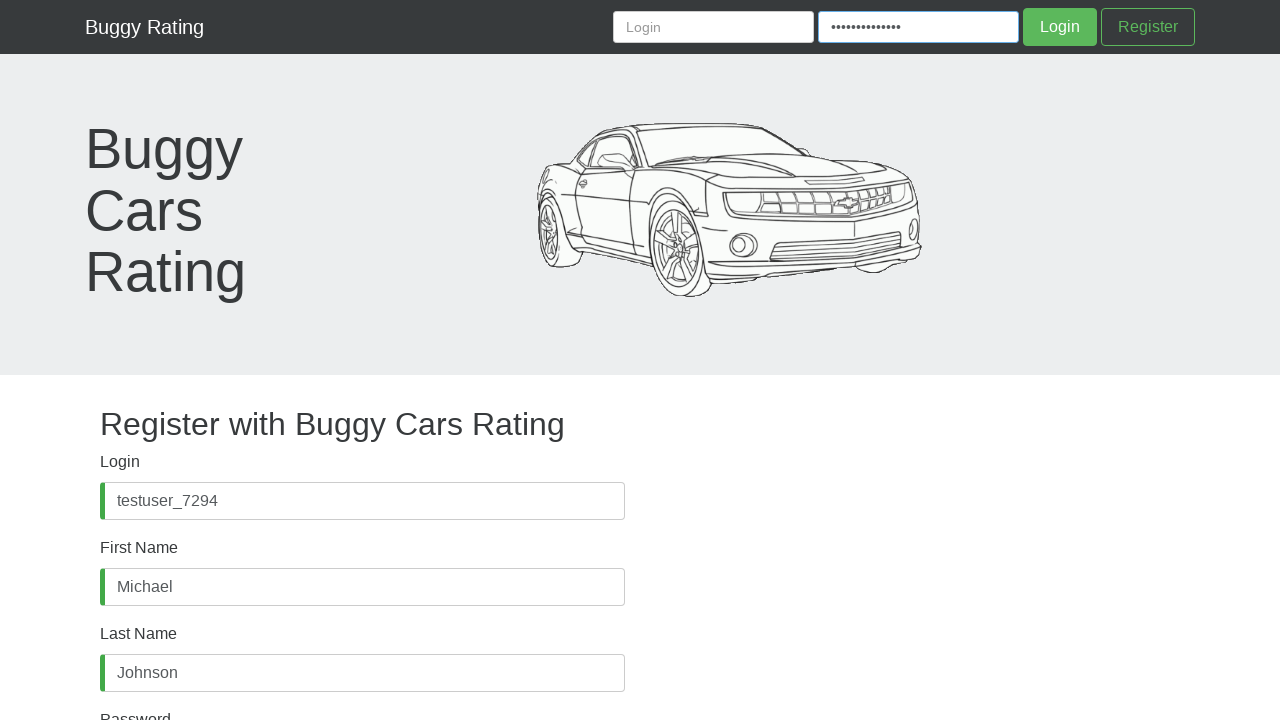

Filled confirm password field with mismatched password 'WrongConfirm123$' on input[name='confirmPassword'], #confirmPassword
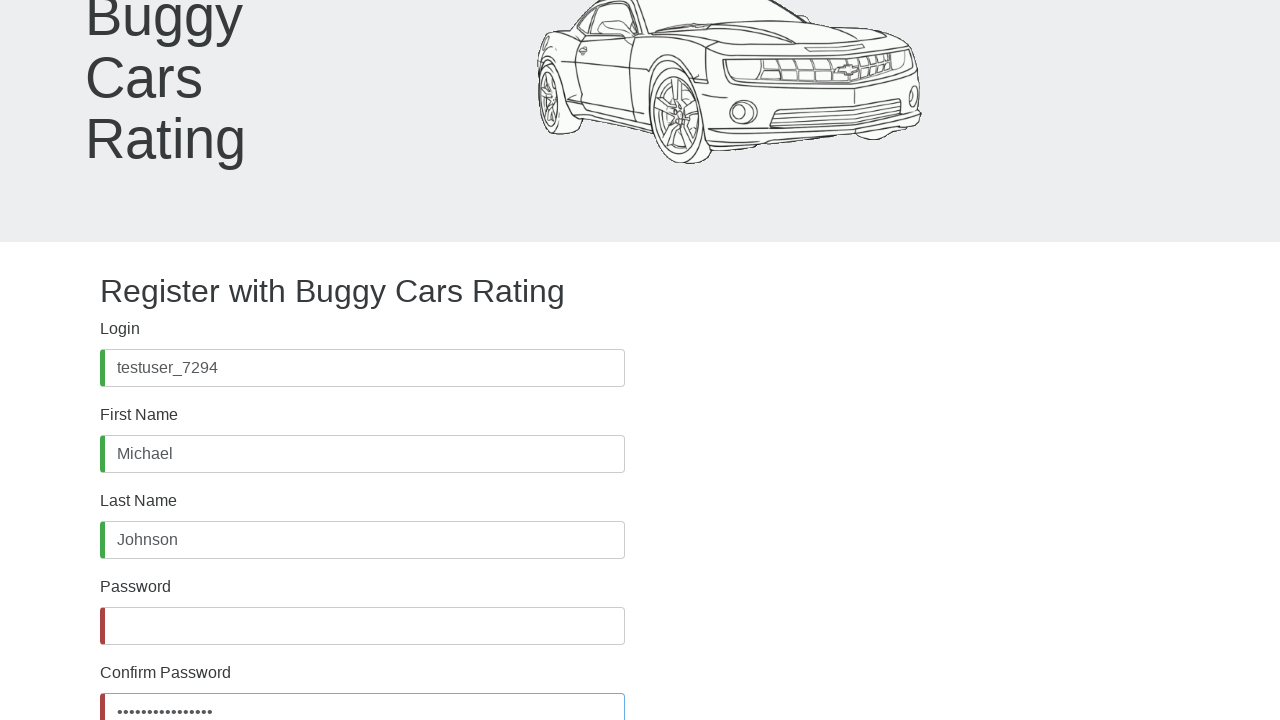

Clicked submit button to attempt registration at (1060, 27) on button[type='submit']
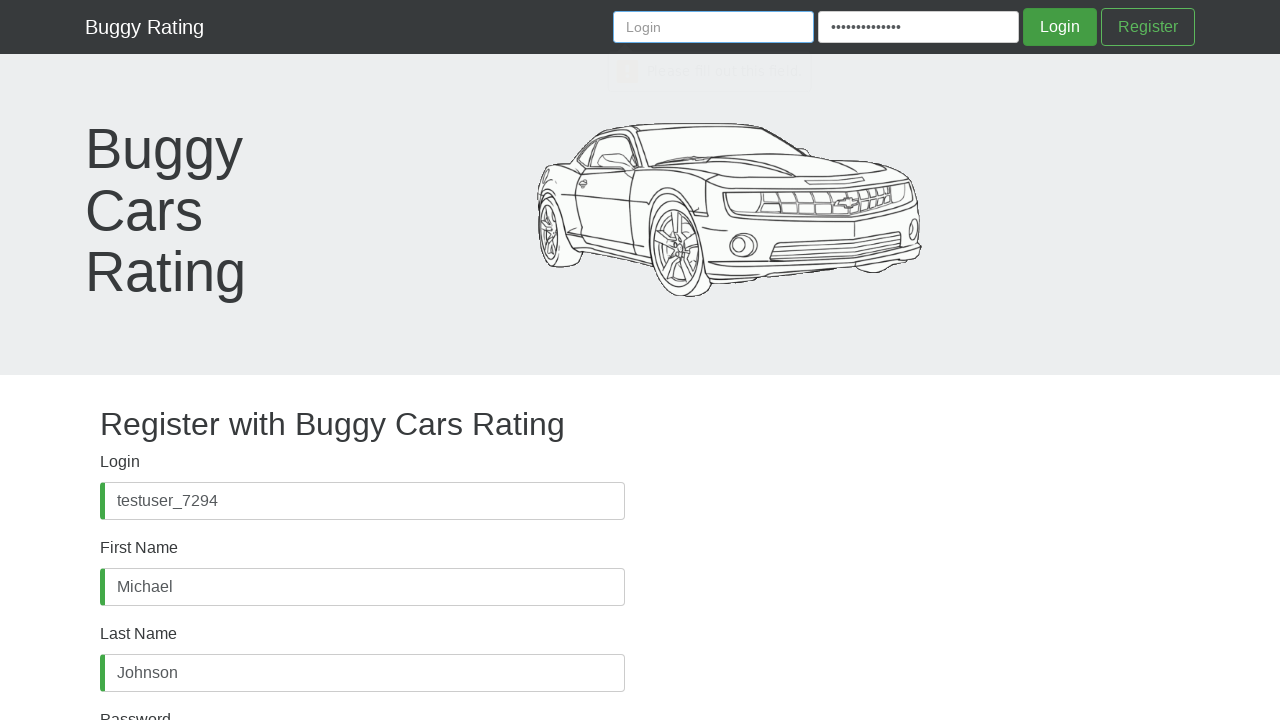

Password mismatch error message appeared
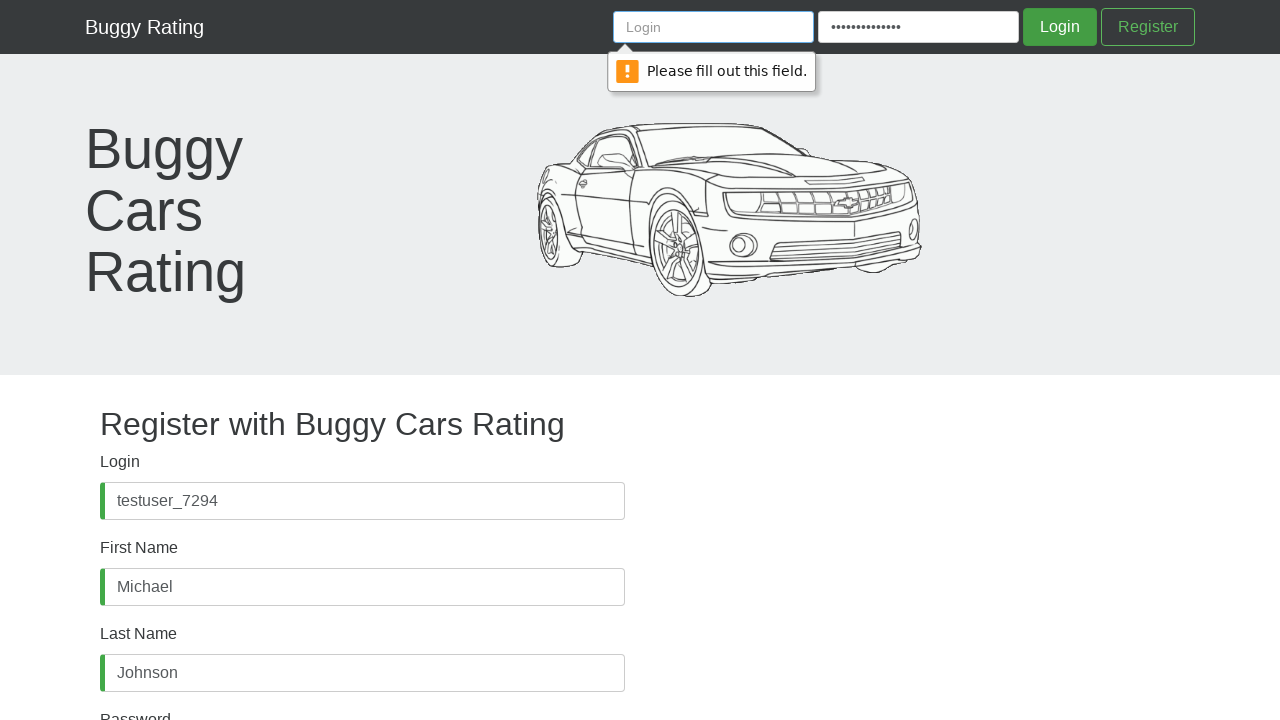

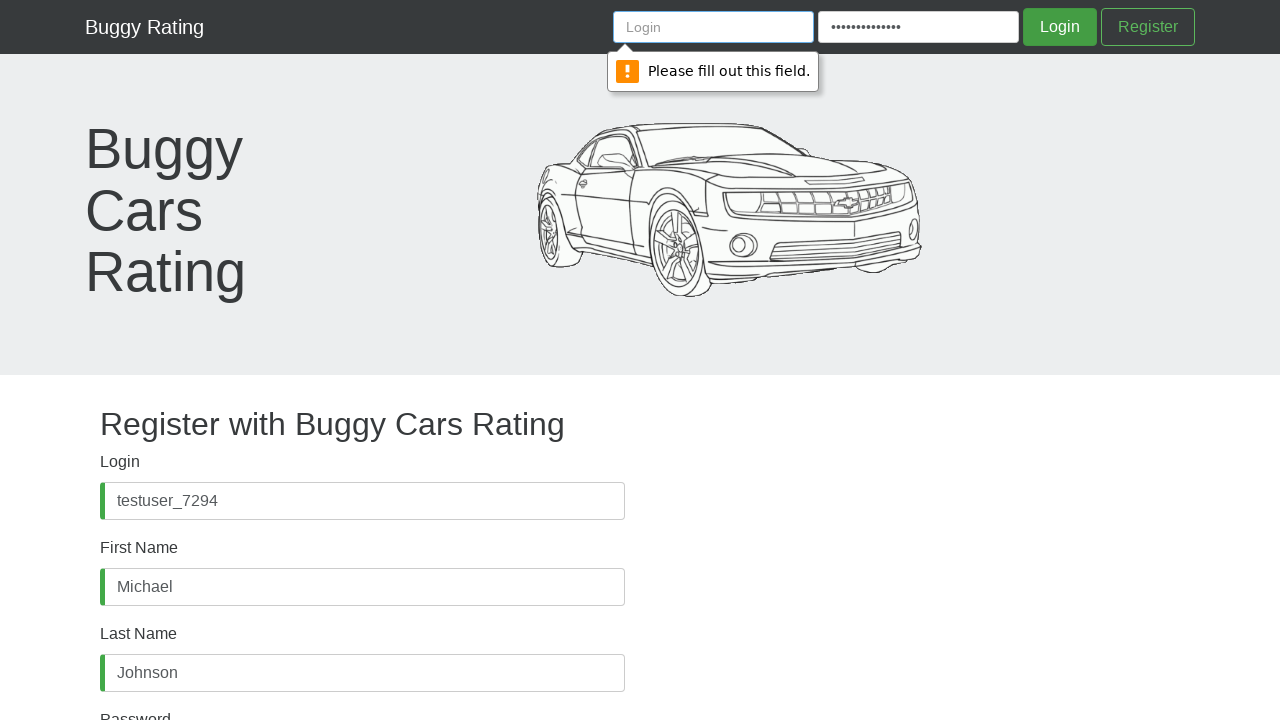